Navigates to a government website, scrolls to the bottom of the page to load all content, then scrolls back to the top.

Starting URL: https://www.whitehouse.gov

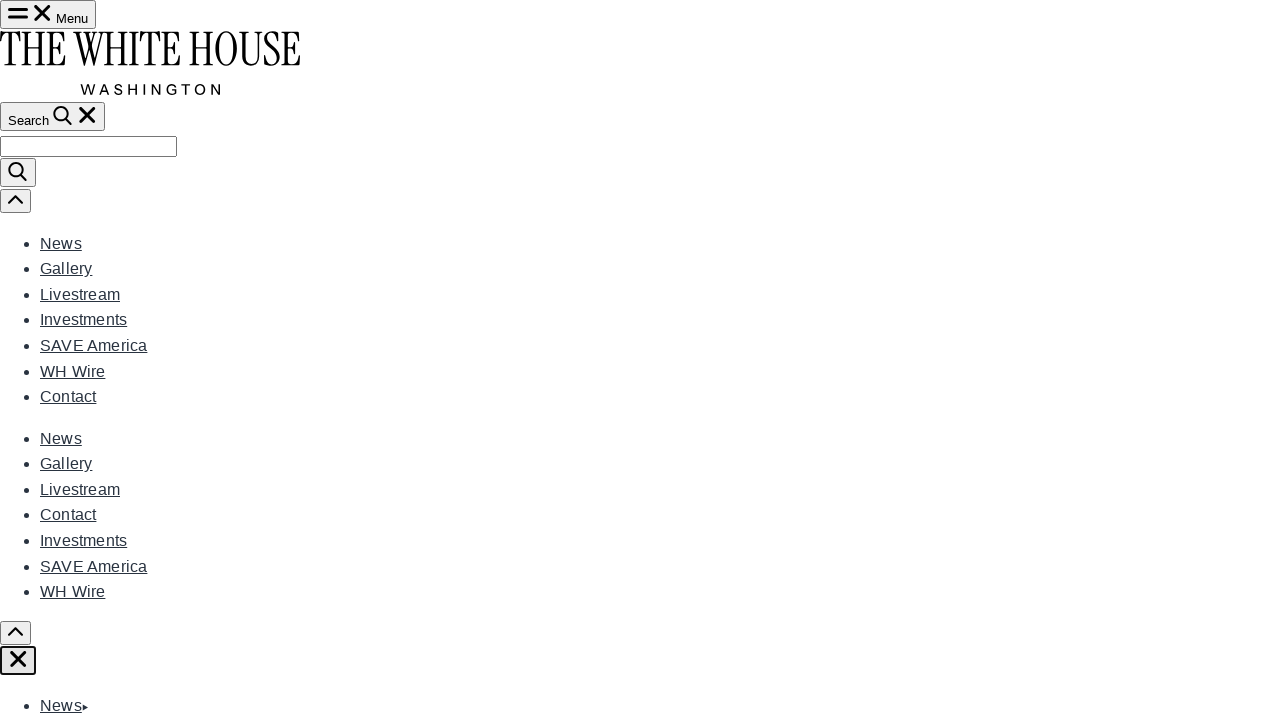

Navigated to https://www.whitehouse.gov
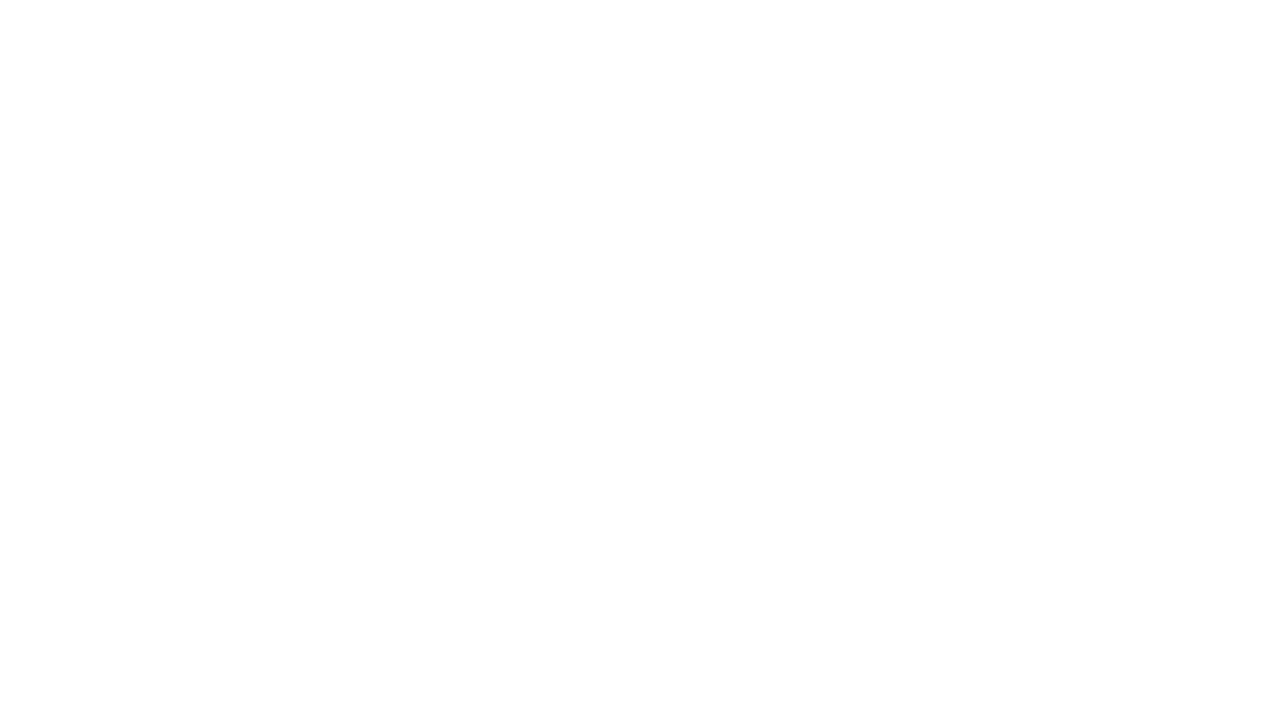

Page loaded (domcontentloaded)
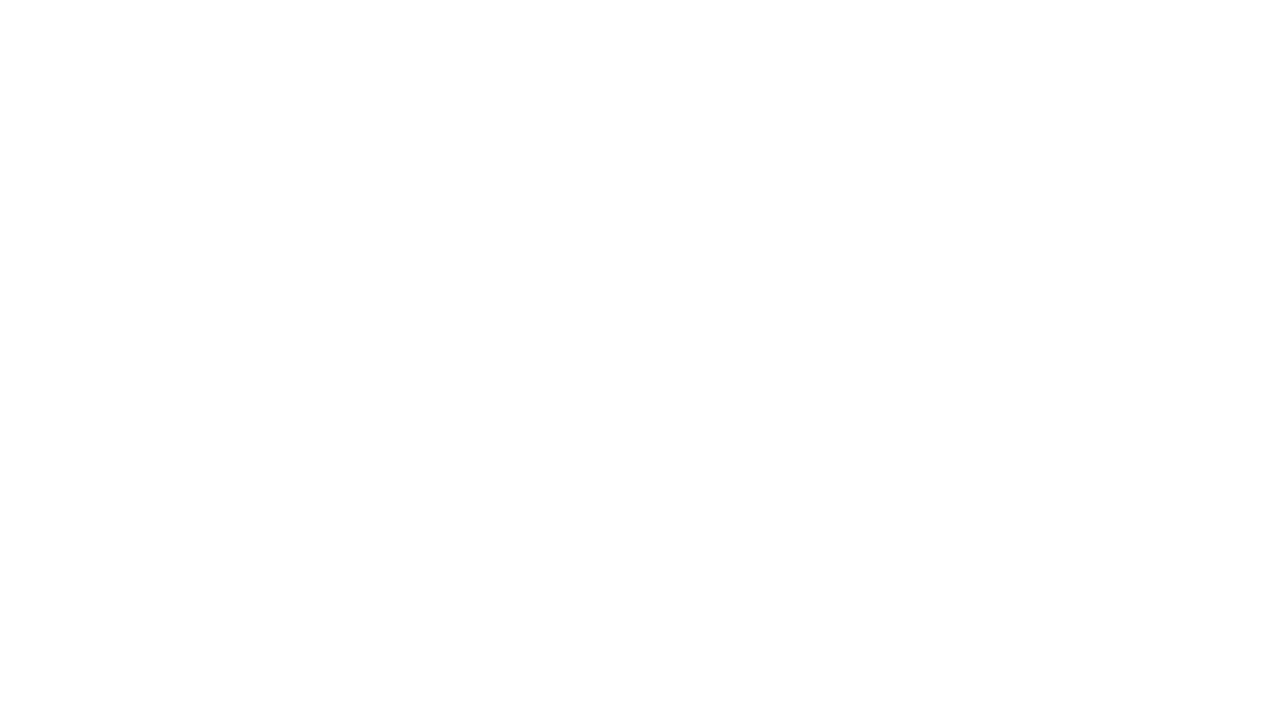

Scrolled to bottom of page to load all content
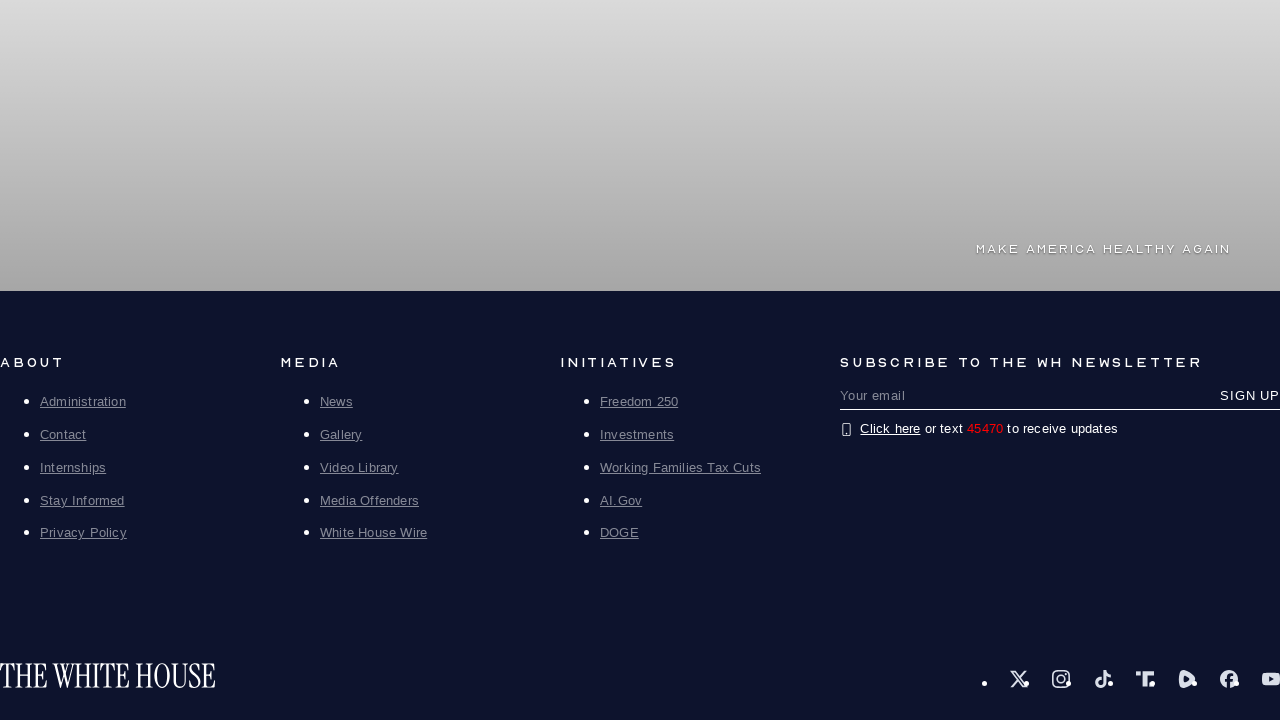

Waited 2 seconds for content to fully load
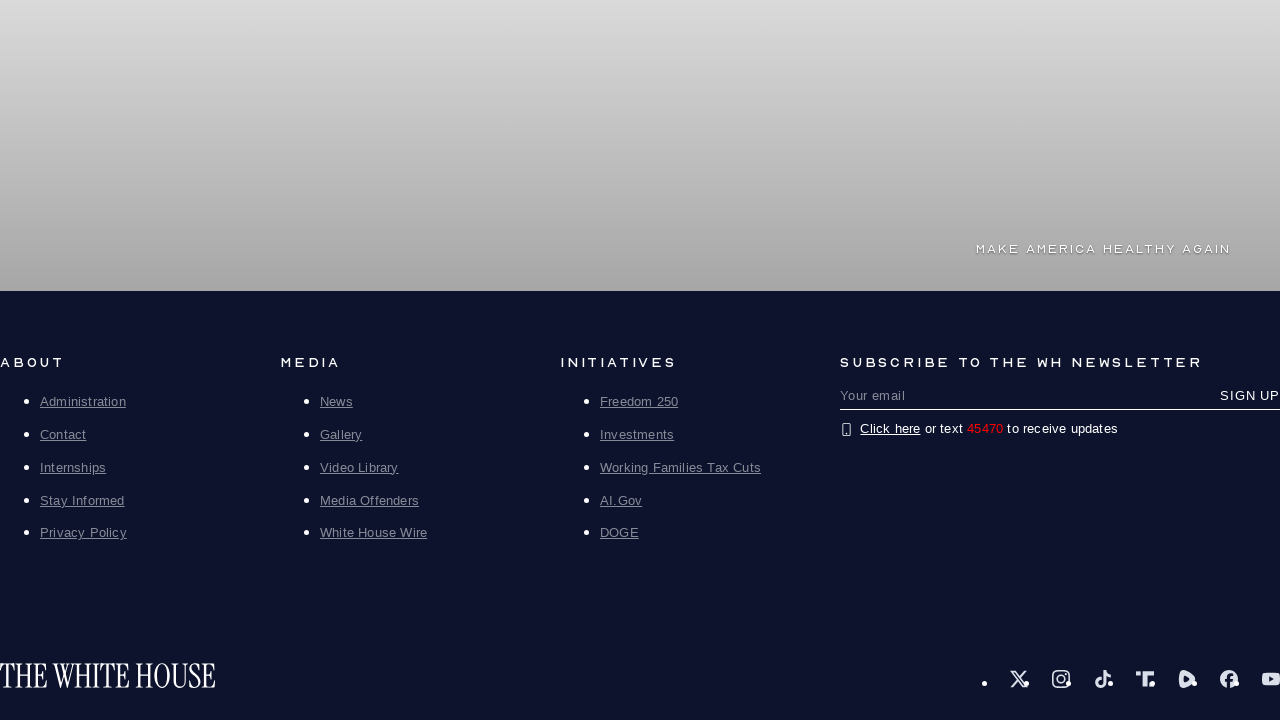

Scrolled back to top of page
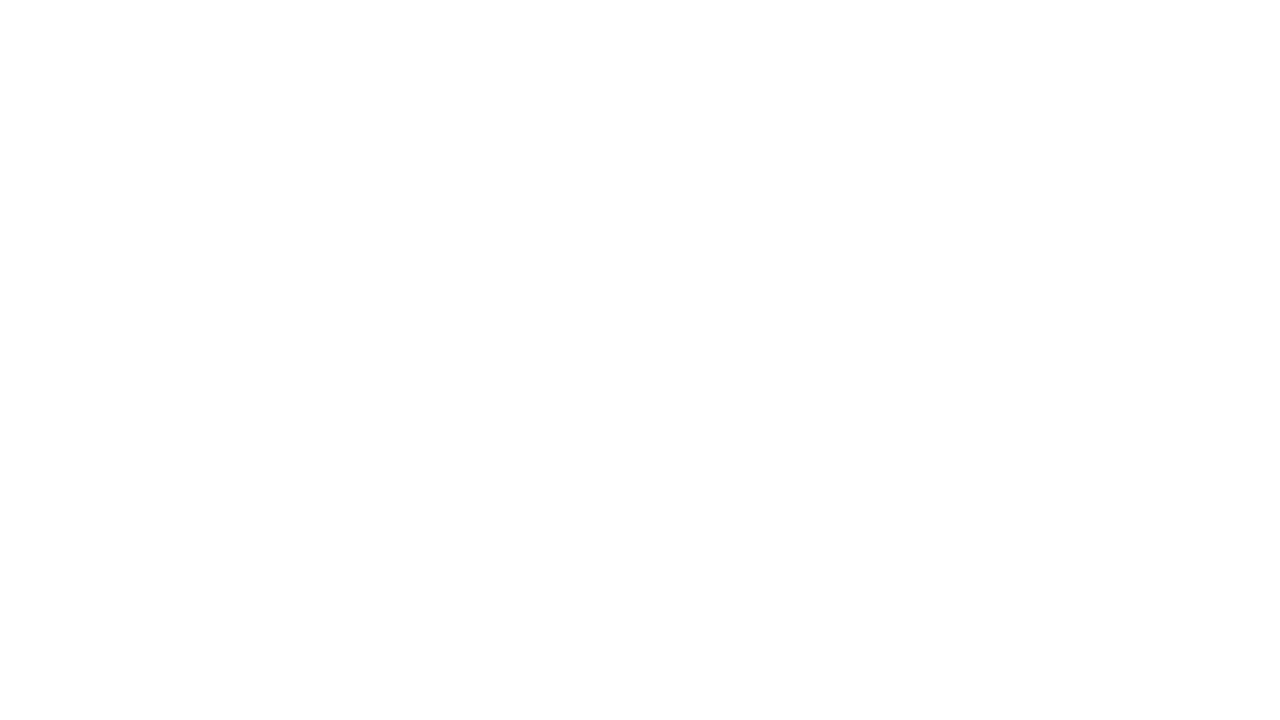

Waited 2 seconds after scrolling to top
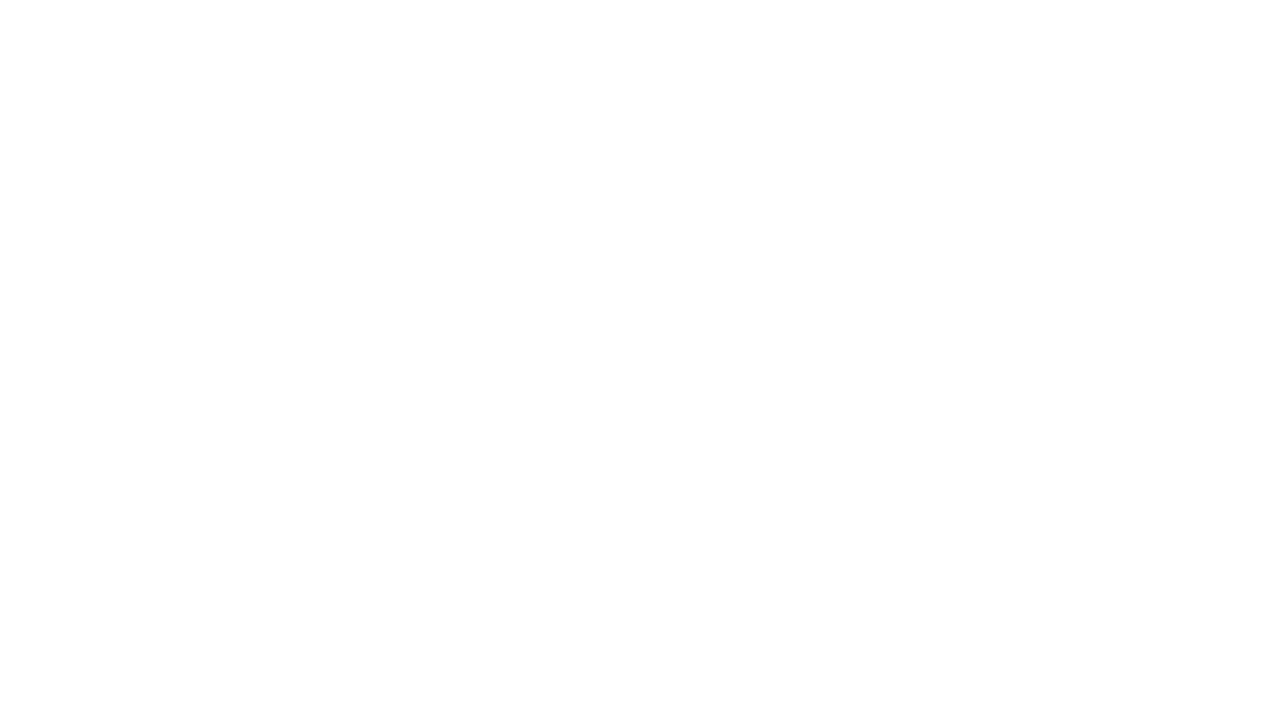

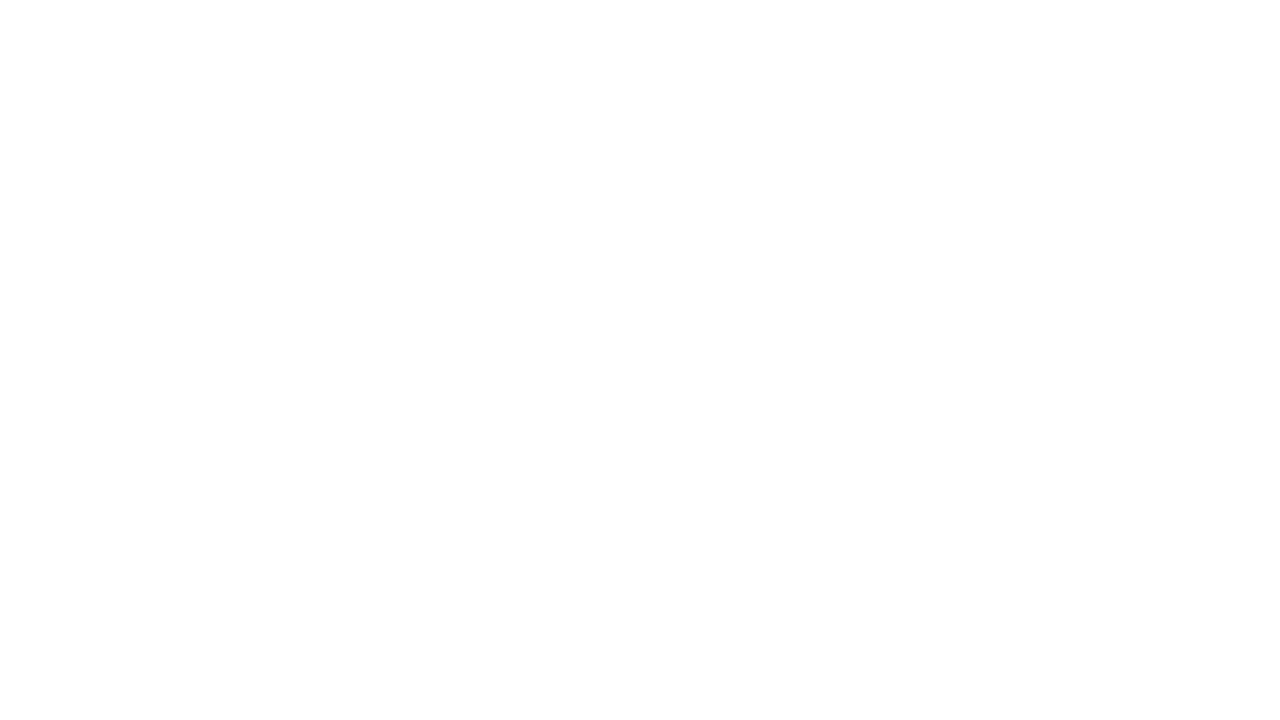